Tests filtering to display only completed items using the Completed link.

Starting URL: https://demo.playwright.dev/todomvc

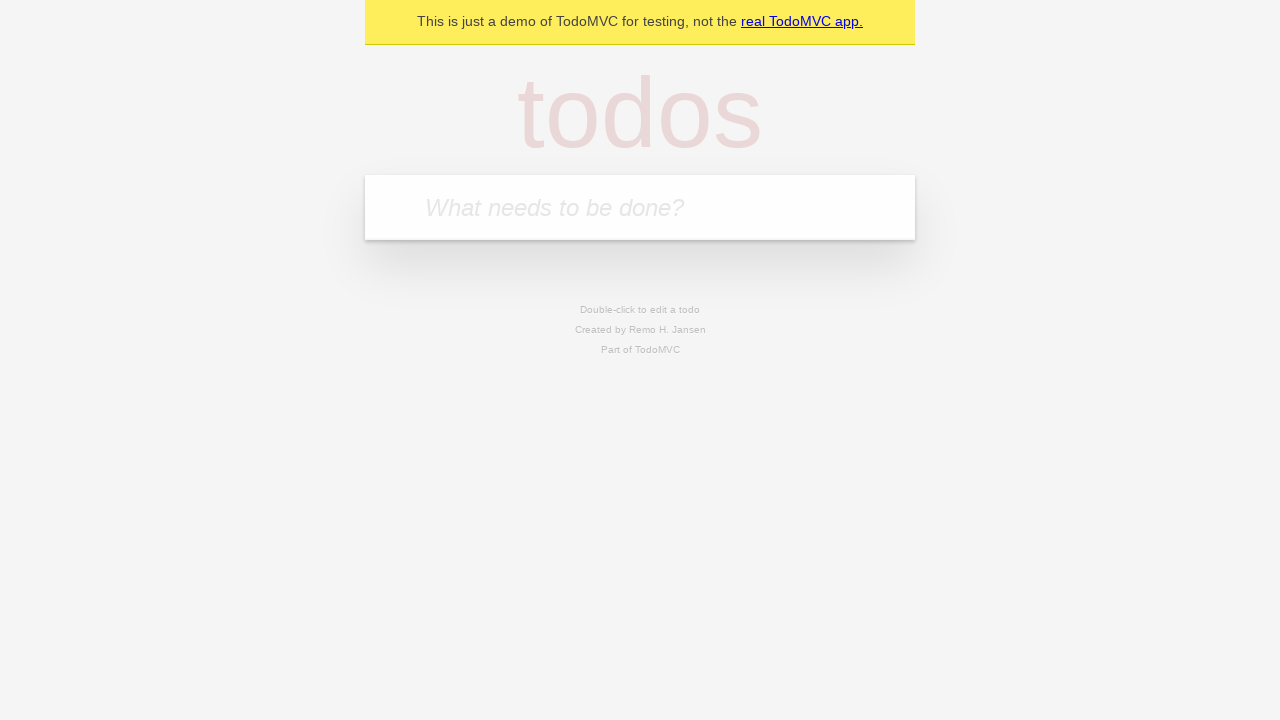

Filled todo input with 'buy some cheese' on internal:attr=[placeholder="What needs to be done?"i]
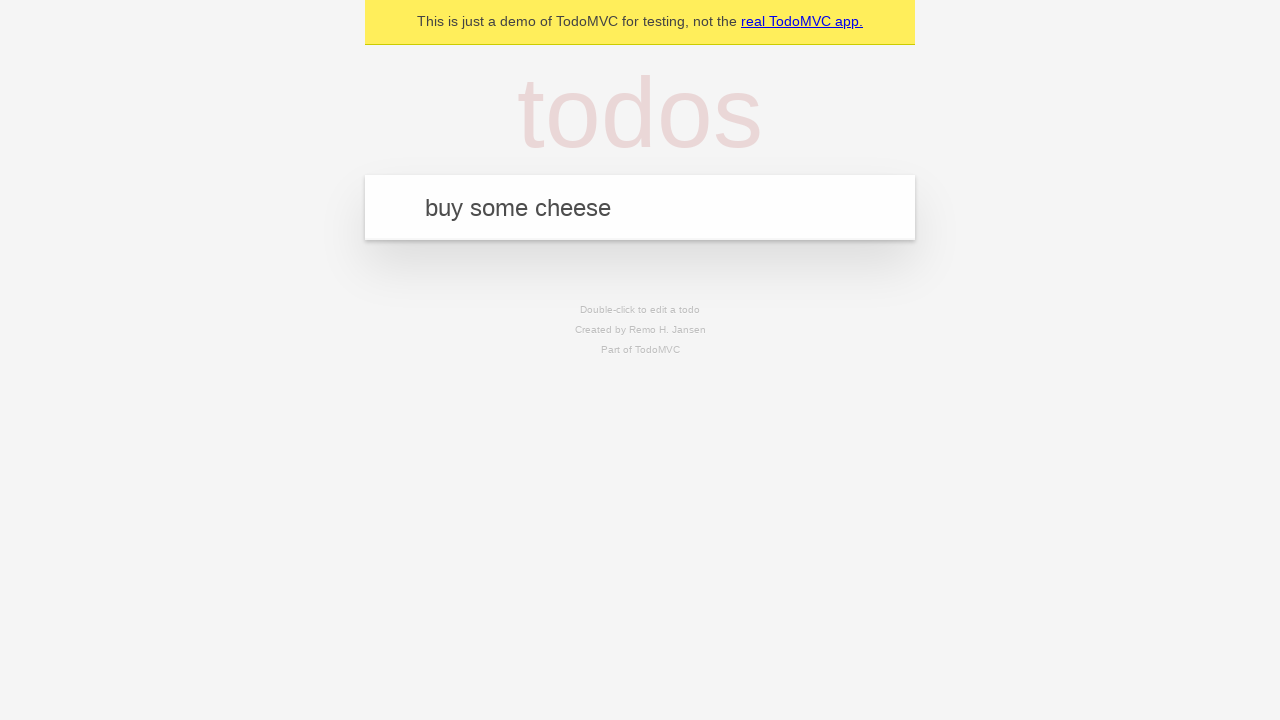

Pressed Enter to add 'buy some cheese' todo on internal:attr=[placeholder="What needs to be done?"i]
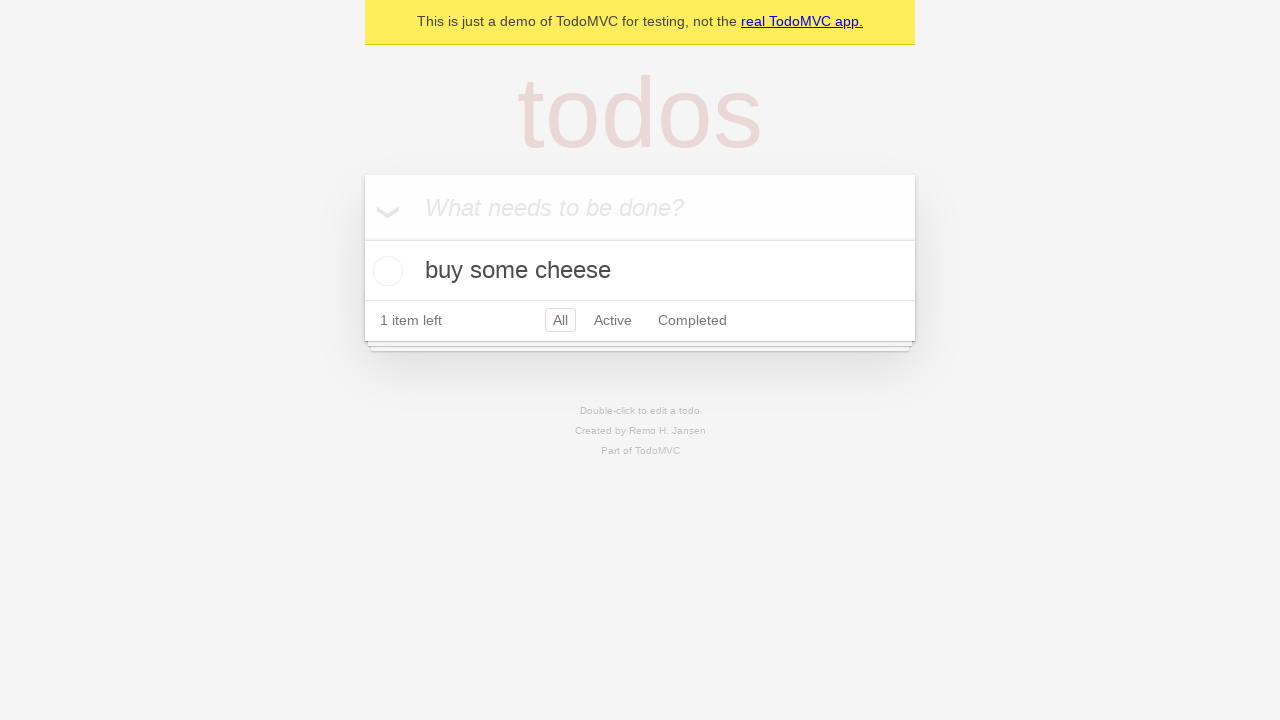

Filled todo input with 'feed the cat' on internal:attr=[placeholder="What needs to be done?"i]
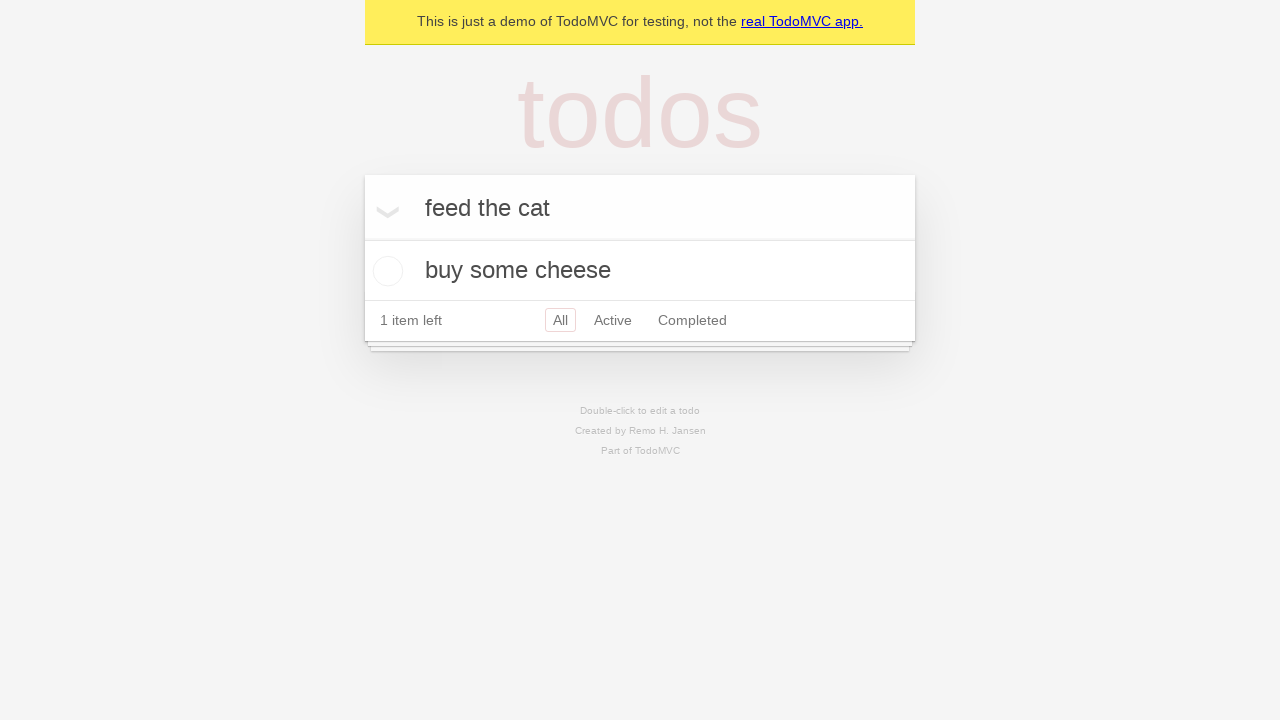

Pressed Enter to add 'feed the cat' todo on internal:attr=[placeholder="What needs to be done?"i]
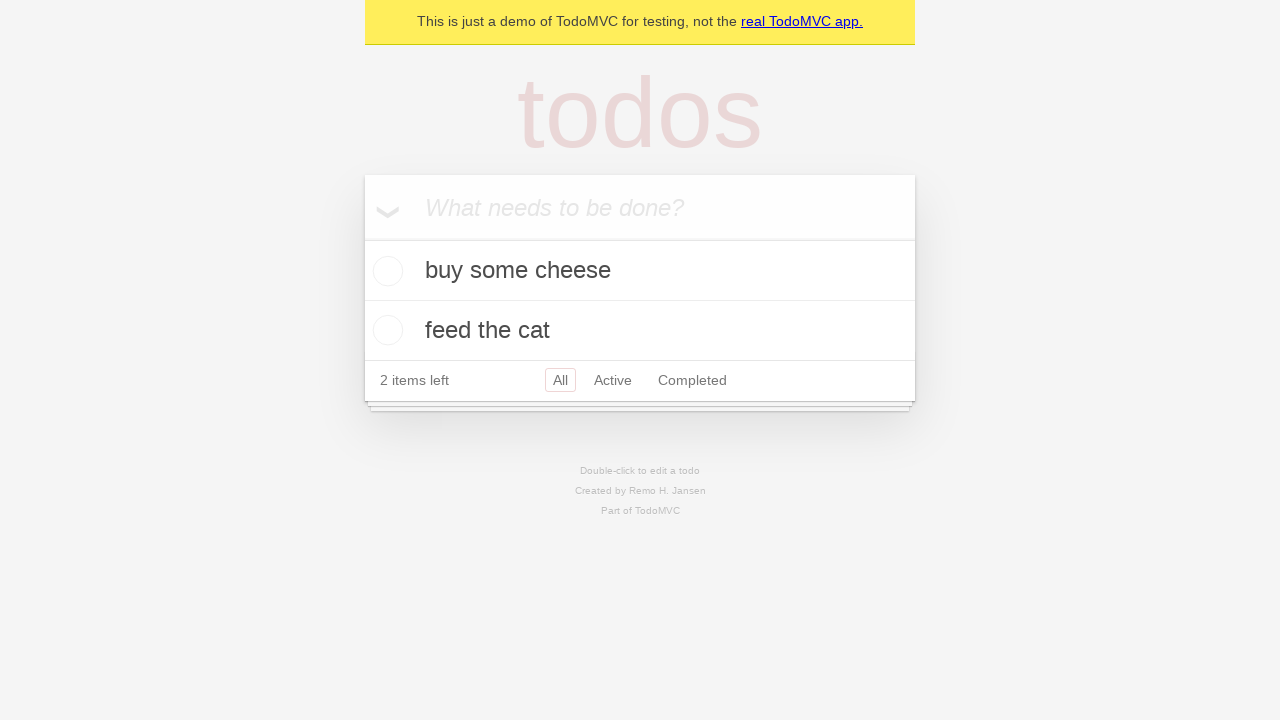

Filled todo input with 'book a doctors appointment' on internal:attr=[placeholder="What needs to be done?"i]
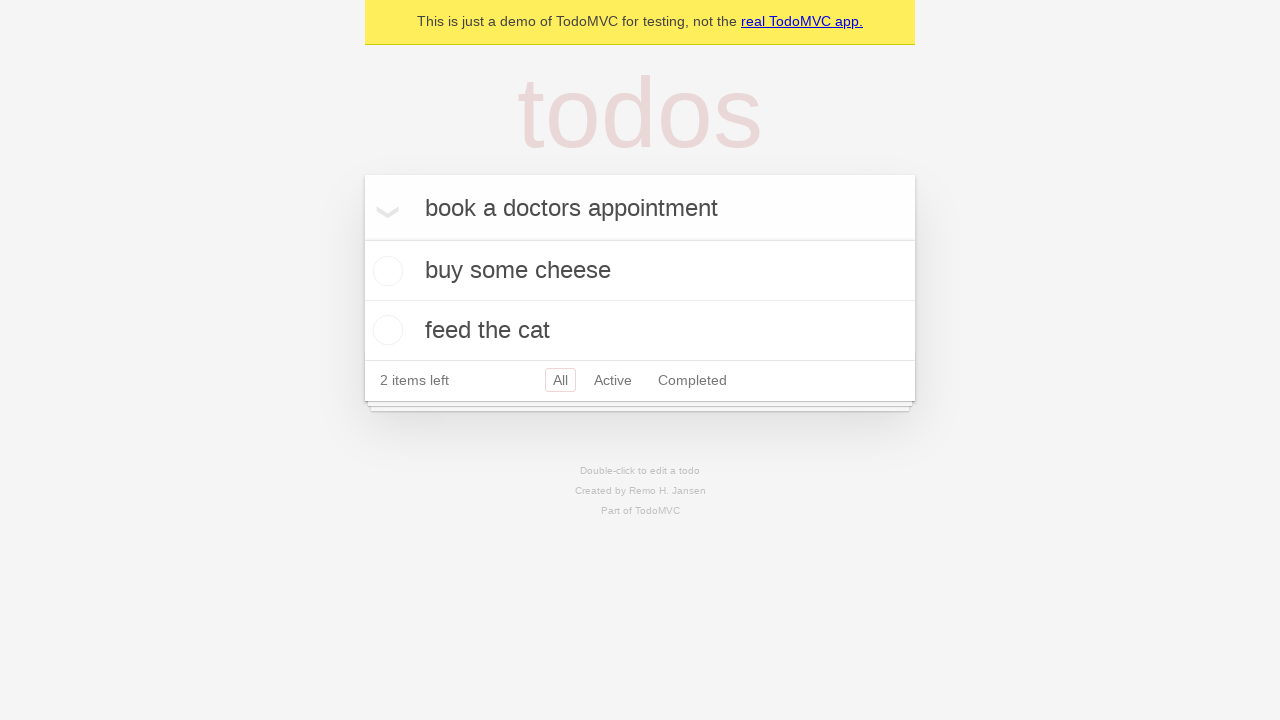

Pressed Enter to add 'book a doctors appointment' todo on internal:attr=[placeholder="What needs to be done?"i]
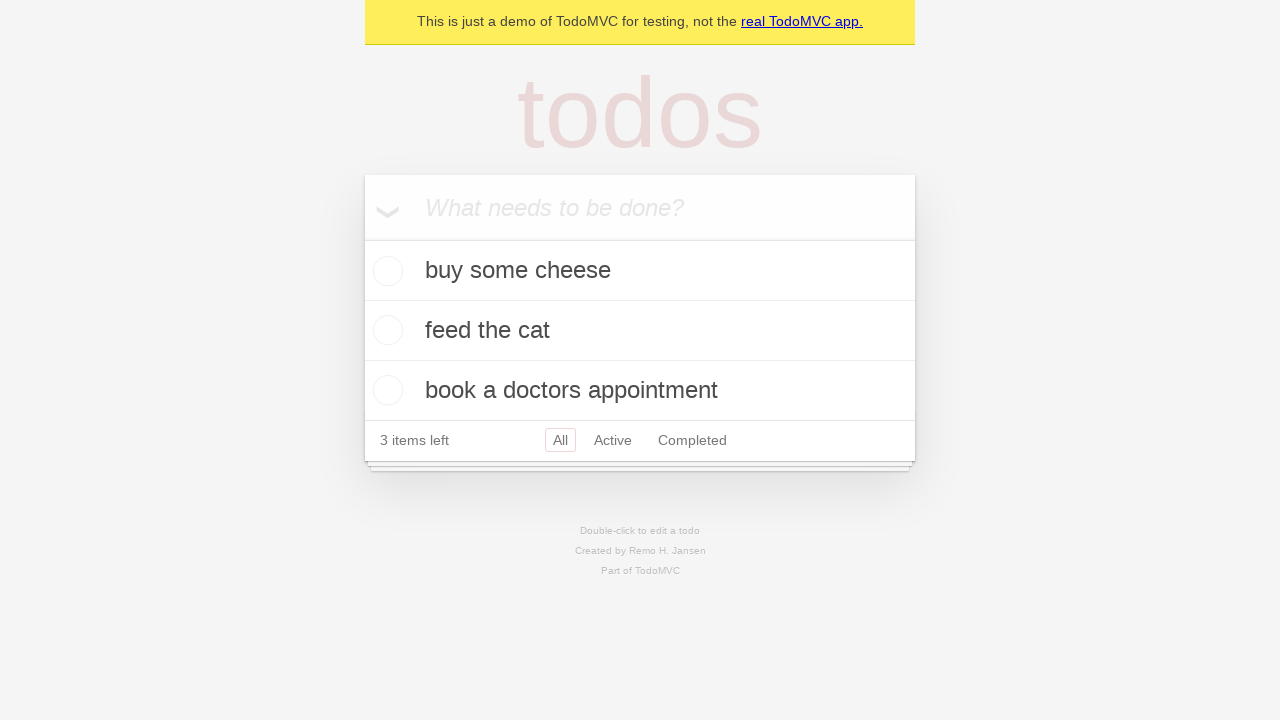

Checked the second todo item ('feed the cat') at (385, 330) on internal:testid=[data-testid="todo-item"s] >> nth=1 >> internal:role=checkbox
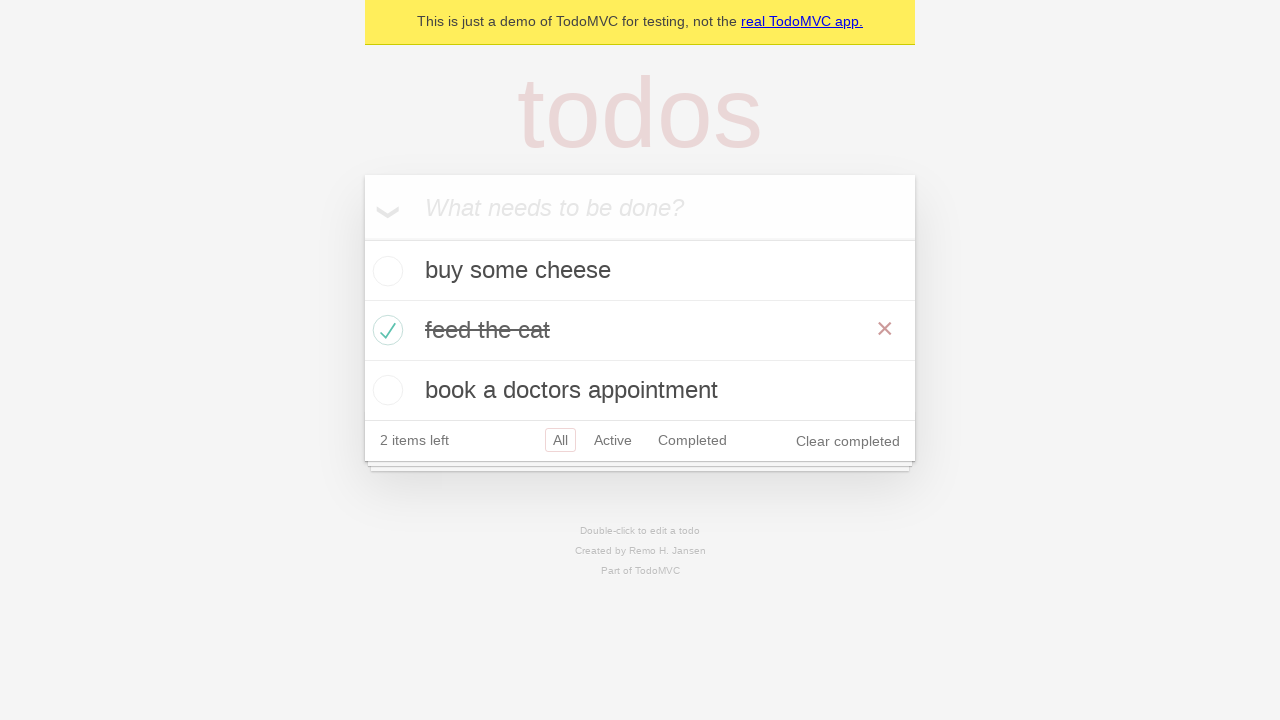

Clicked the Completed filter link at (692, 440) on internal:role=link[name="Completed"i]
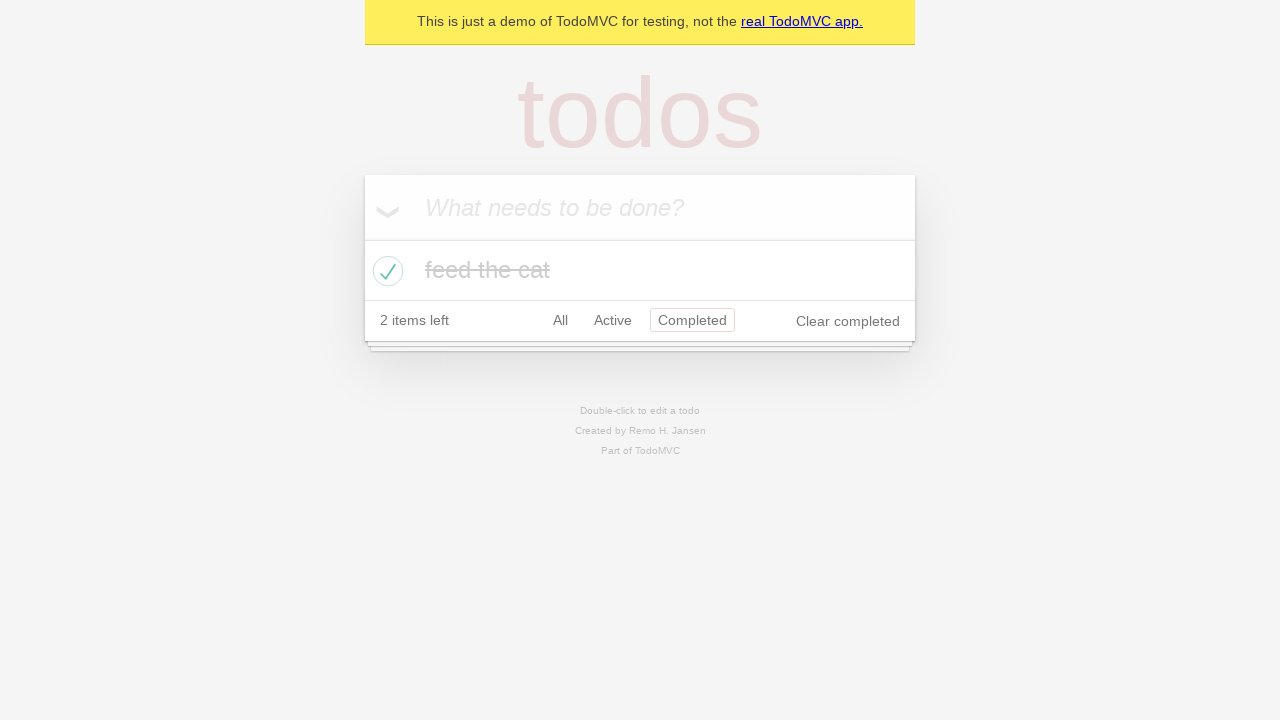

Filtered results loaded, displaying only completed items
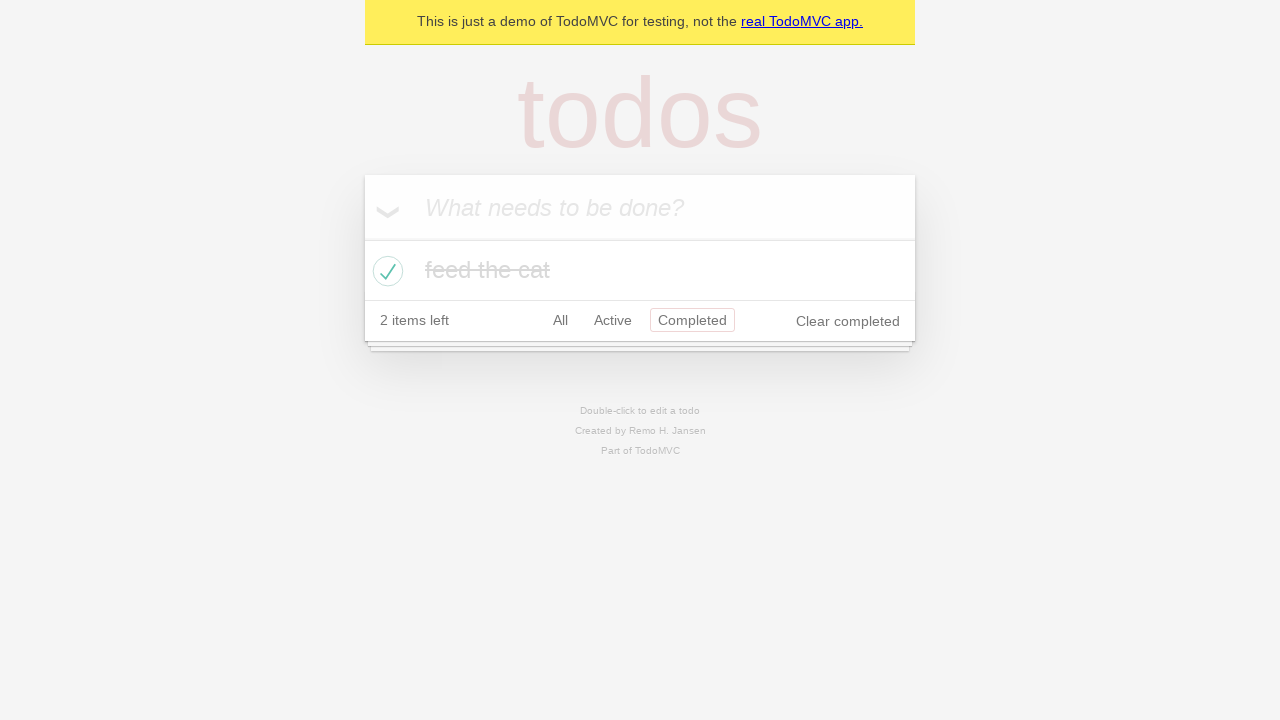

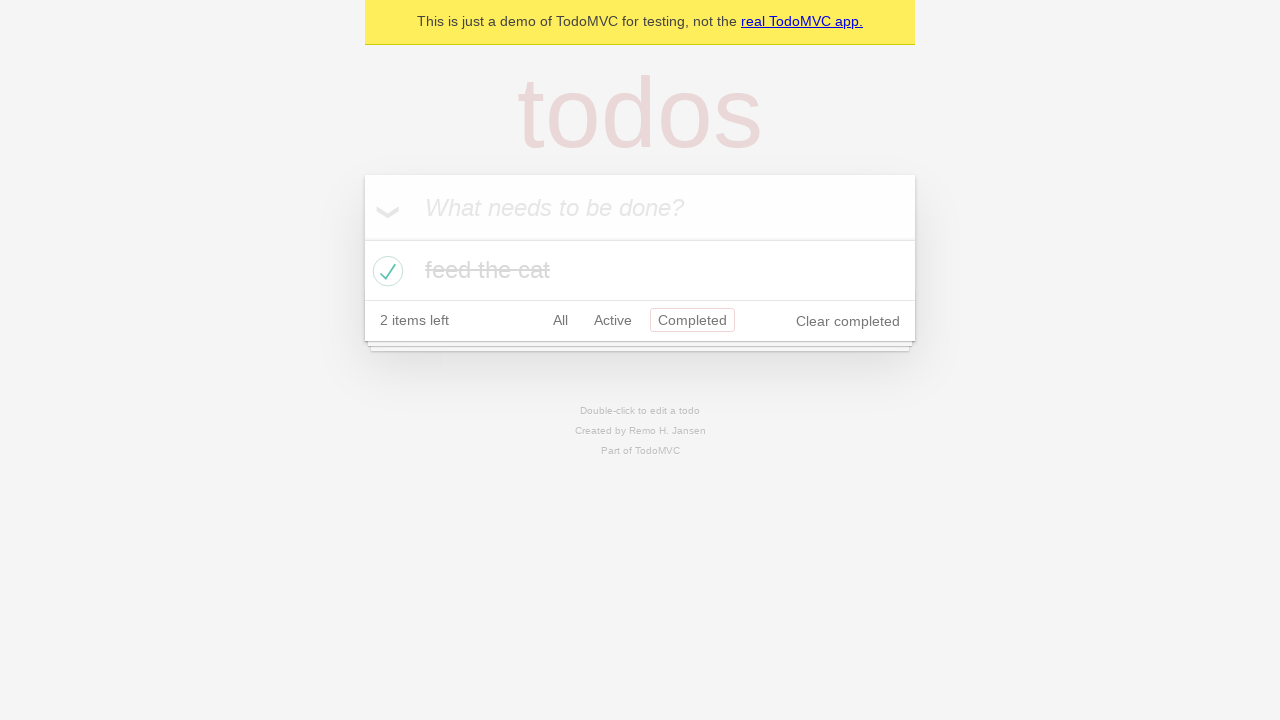